Tests the jQuery UI selectable widget by using click-and-hold to select multiple items in a list

Starting URL: https://jqueryui.com/selectable/

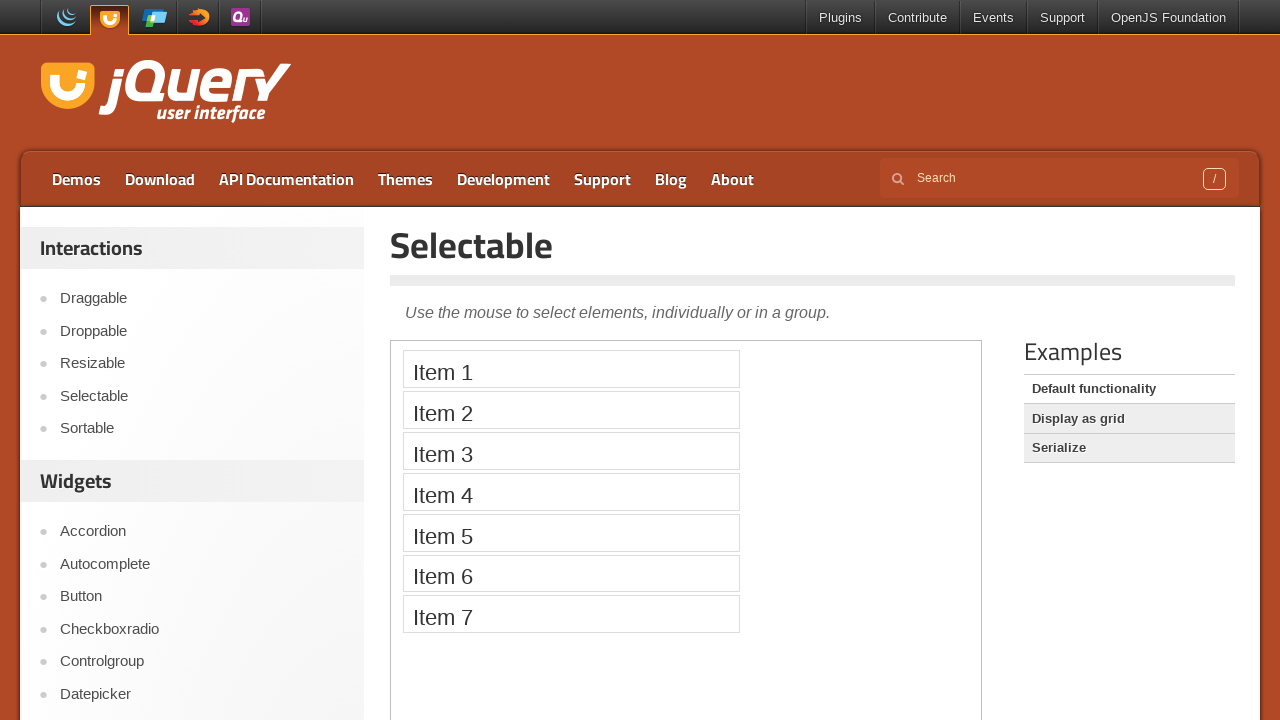

Located and switched to iframe containing the selectable widget
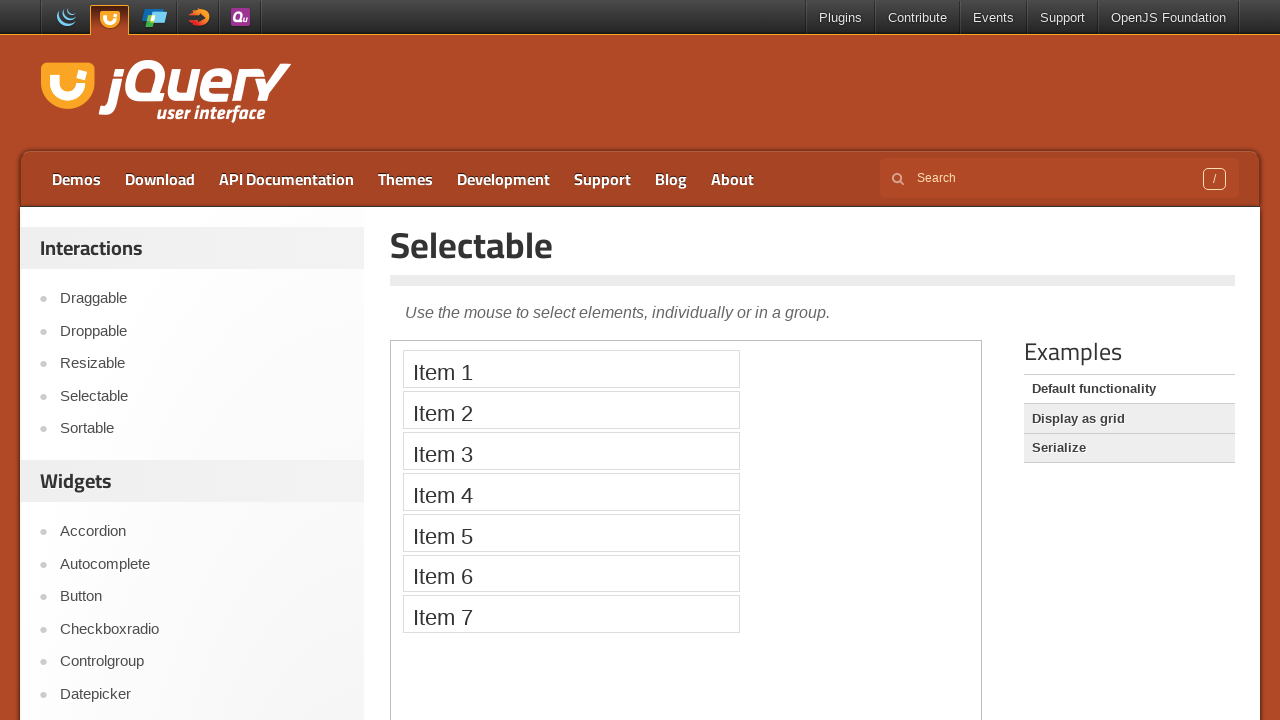

Located Item 1 in the selectable list
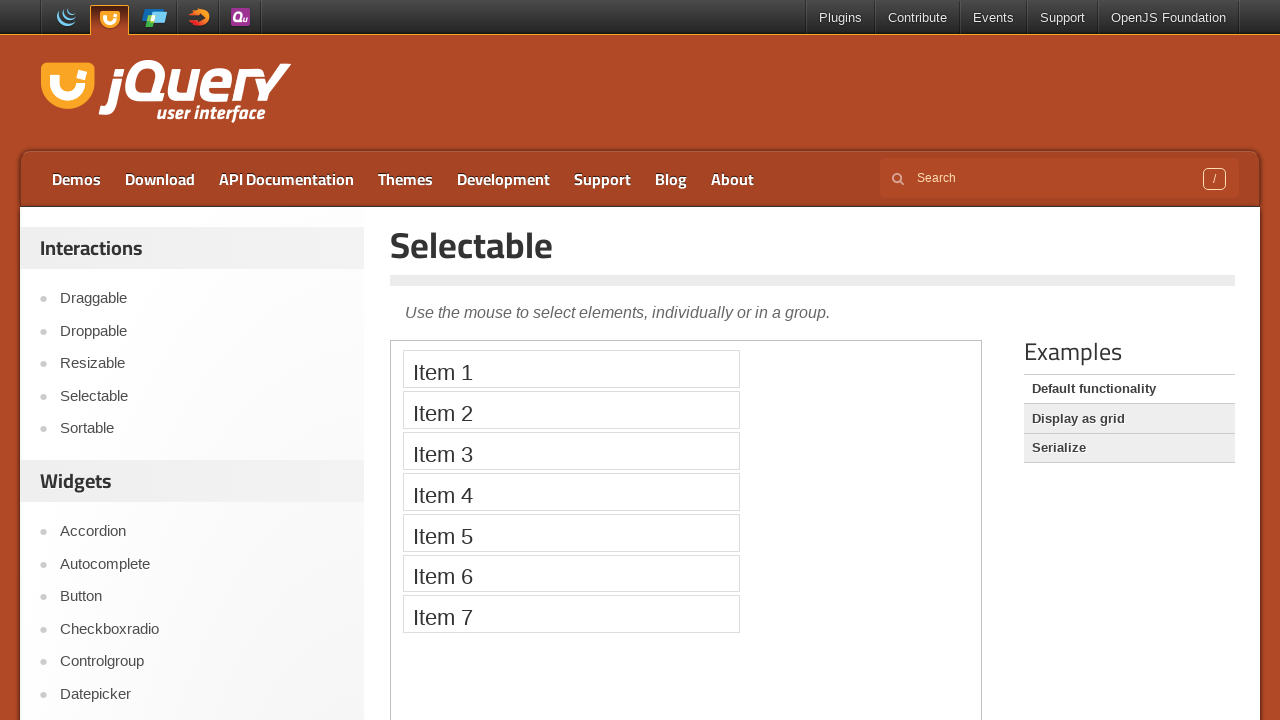

Located Item 2 in the selectable list
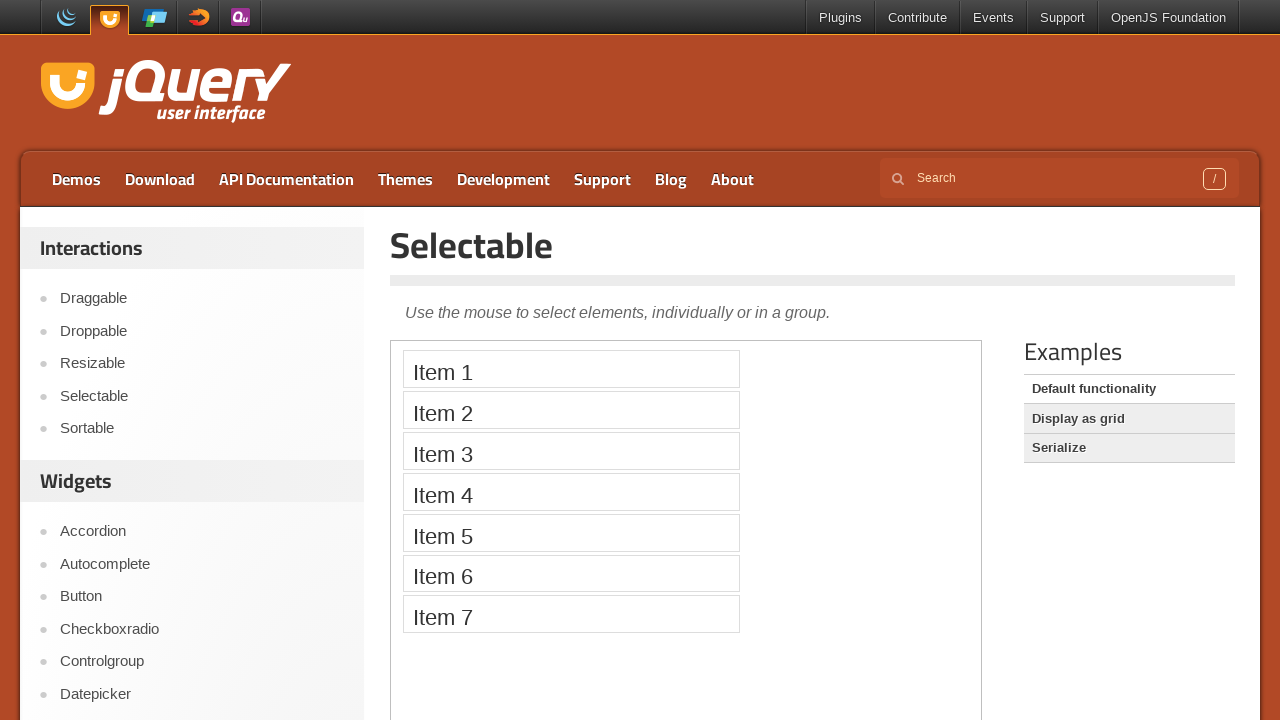

Hovered over Item 1 at (571, 369) on iframe >> nth=0 >> internal:control=enter-frame >> xpath=//li[text()='Item 1']
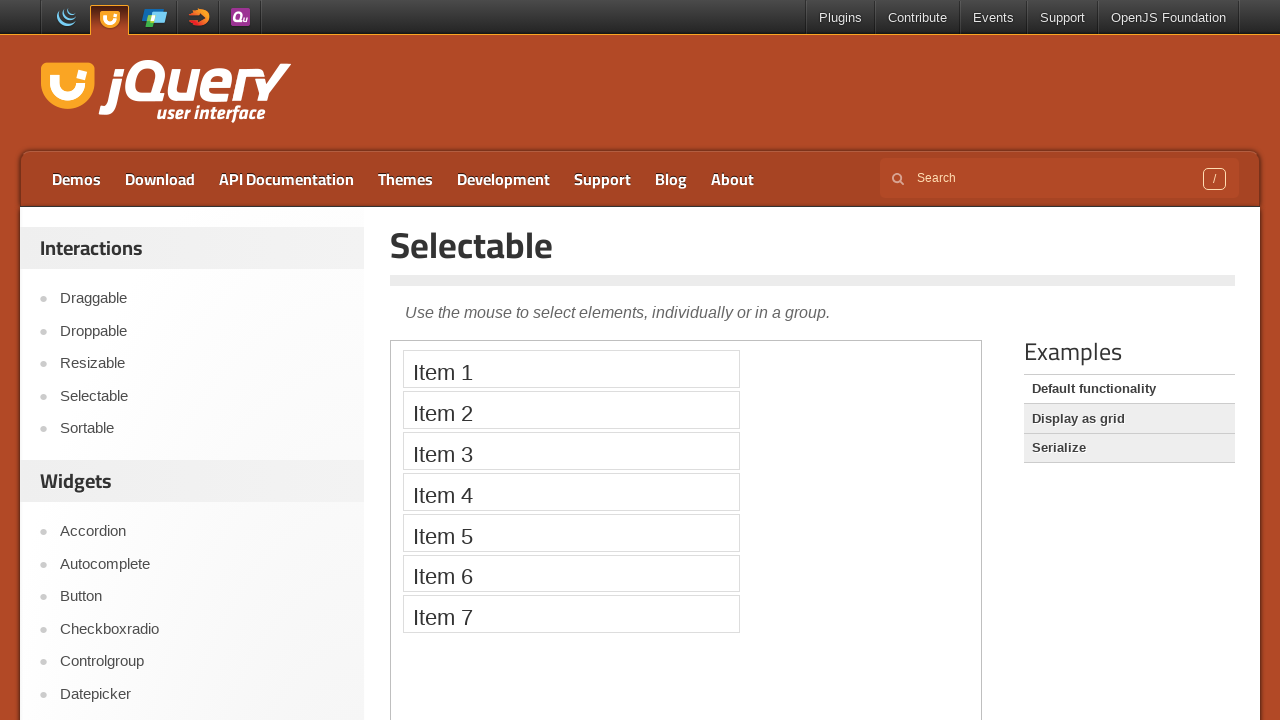

Pressed down mouse button on Item 1 at (571, 369)
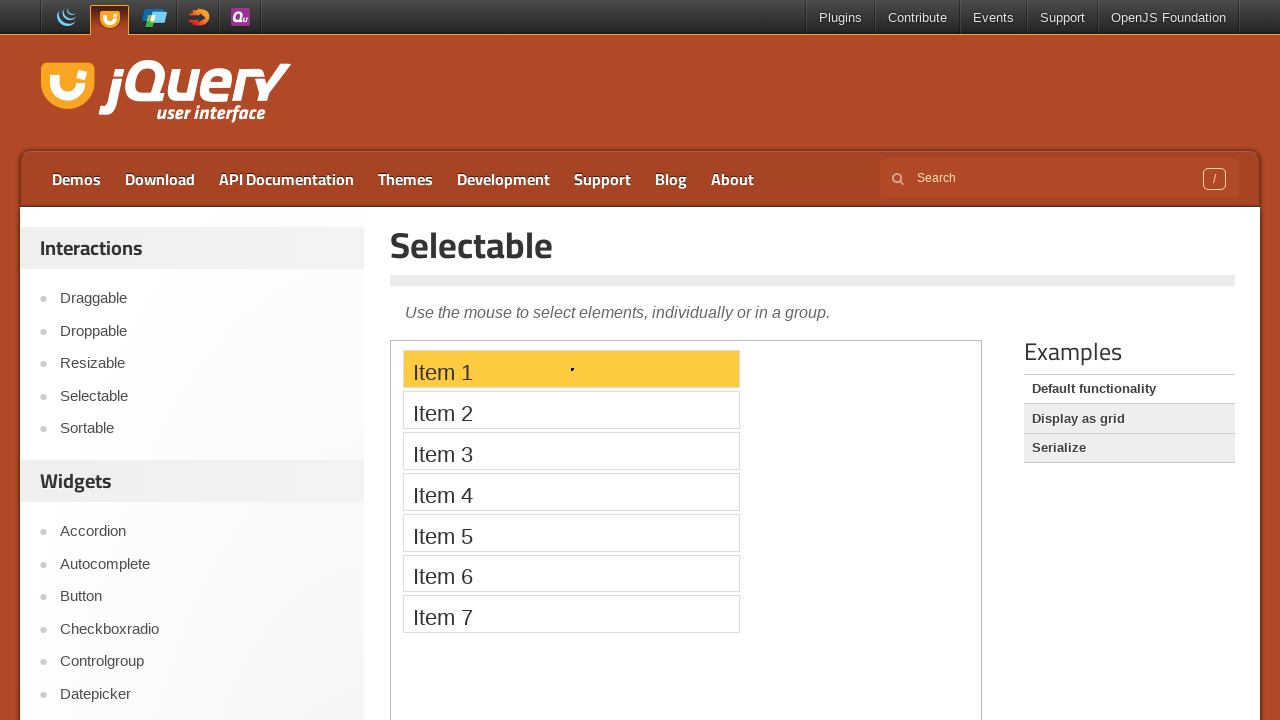

Moved hover to Item 2 while holding mouse button down at (571, 410) on iframe >> nth=0 >> internal:control=enter-frame >> xpath=//li[text()='Item 2']
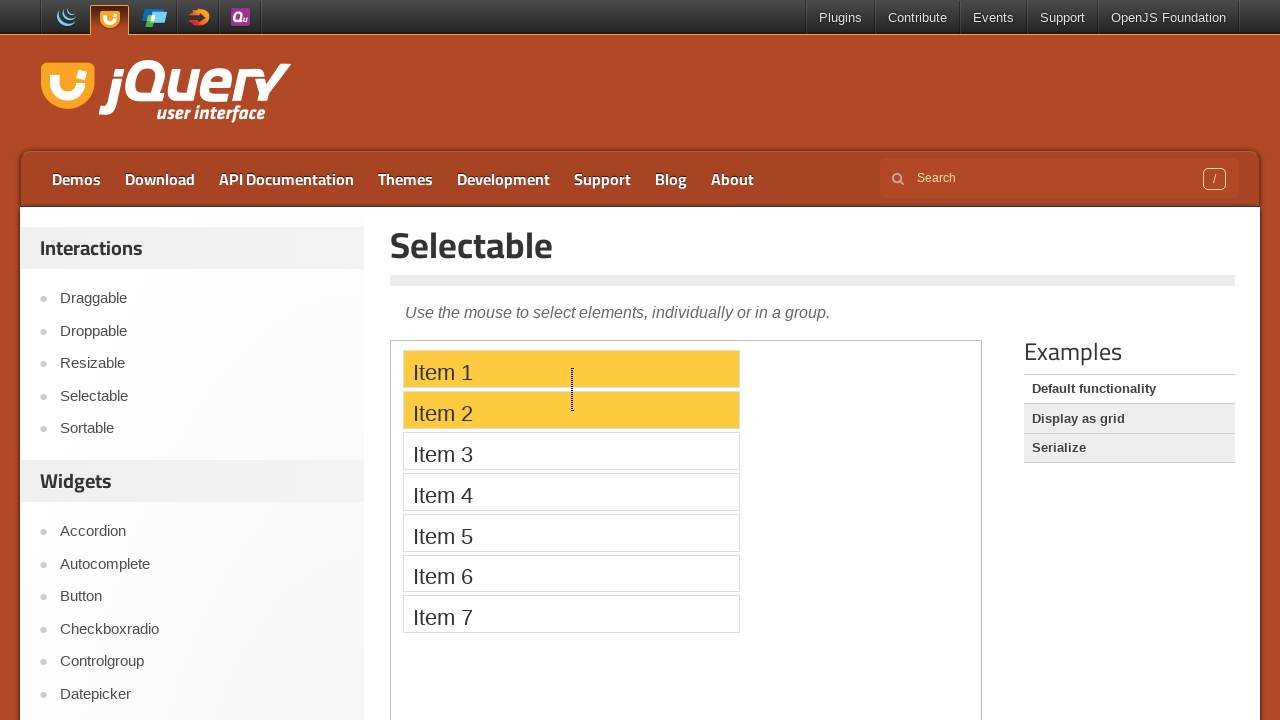

Released mouse button to complete click-and-hold selection of multiple items at (571, 410)
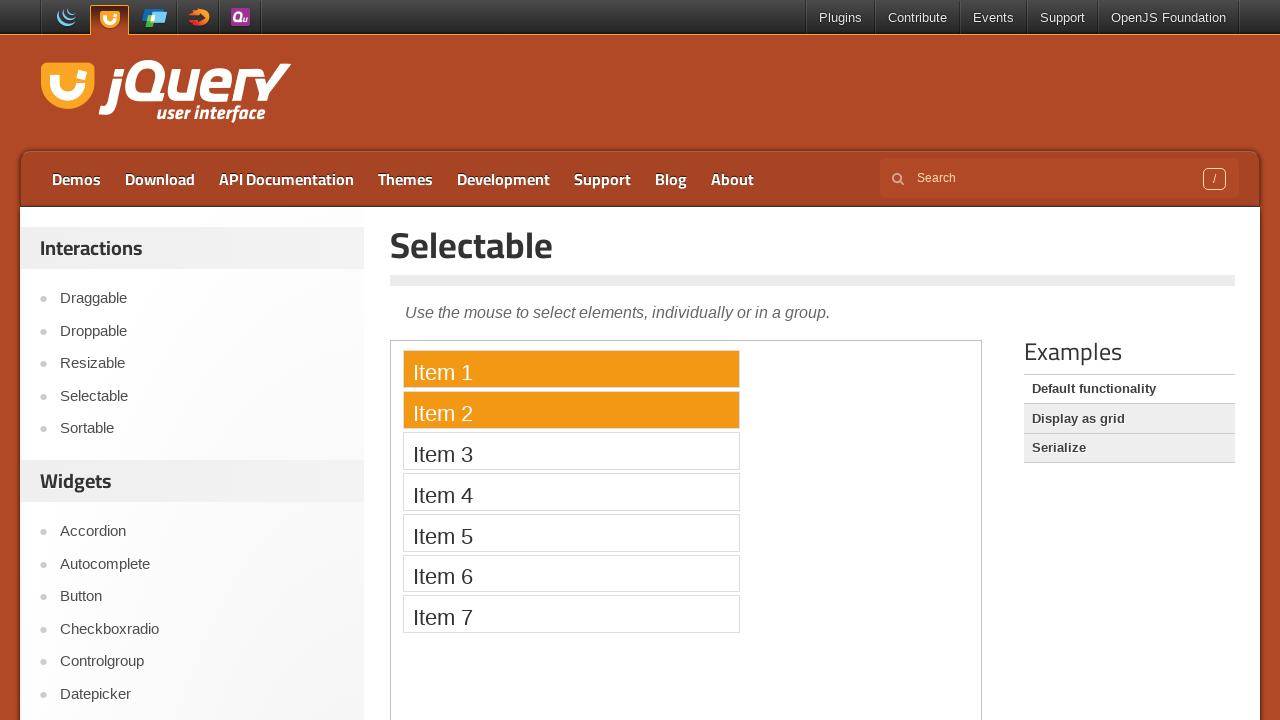

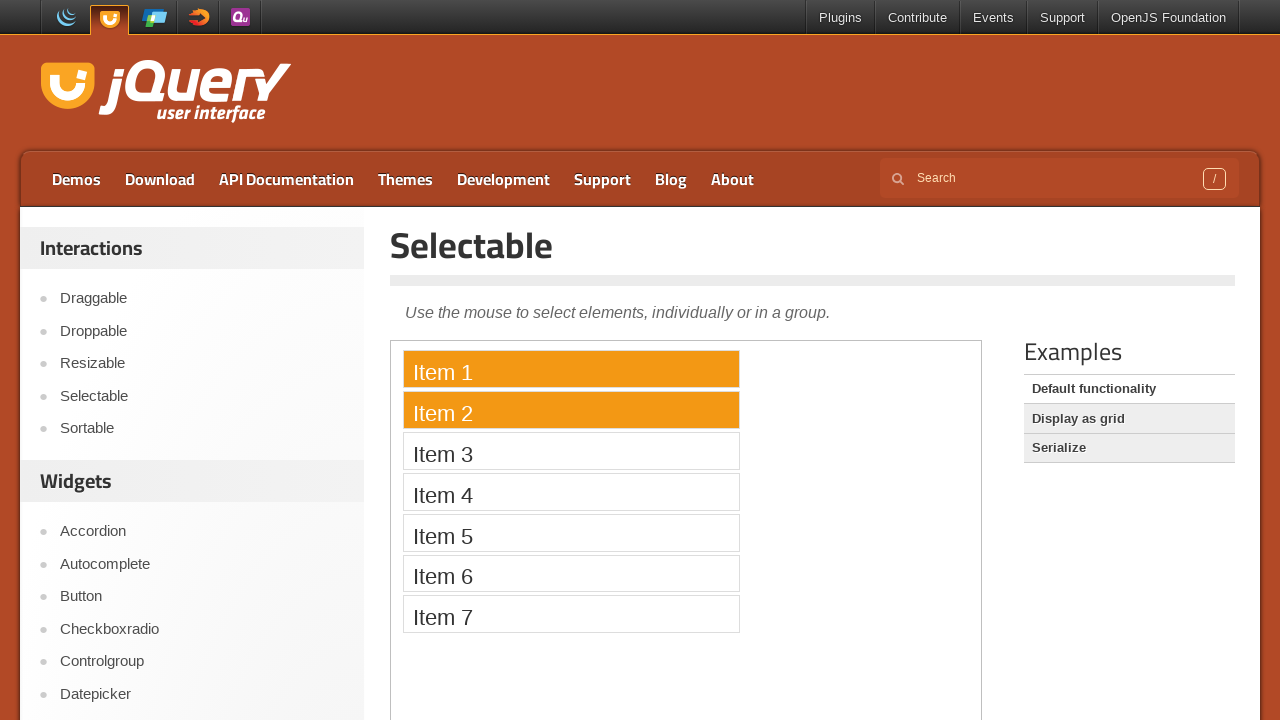